Validates the Recipe App URL by clicking on Products tab, then Recipe app link, and verifying the new window opens with the correct URL

Starting URL: https://www.finology.in/

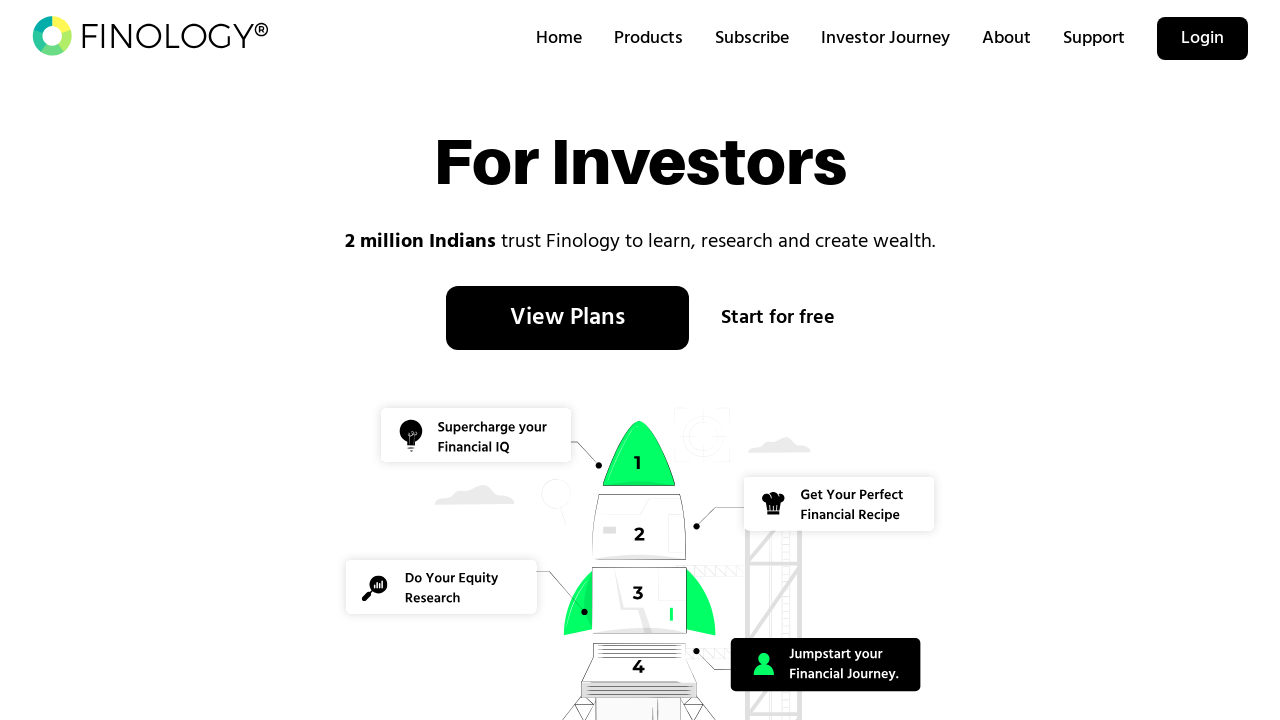

Clicked on Products tab at (648, 38) on xpath=//*[text()='Products']
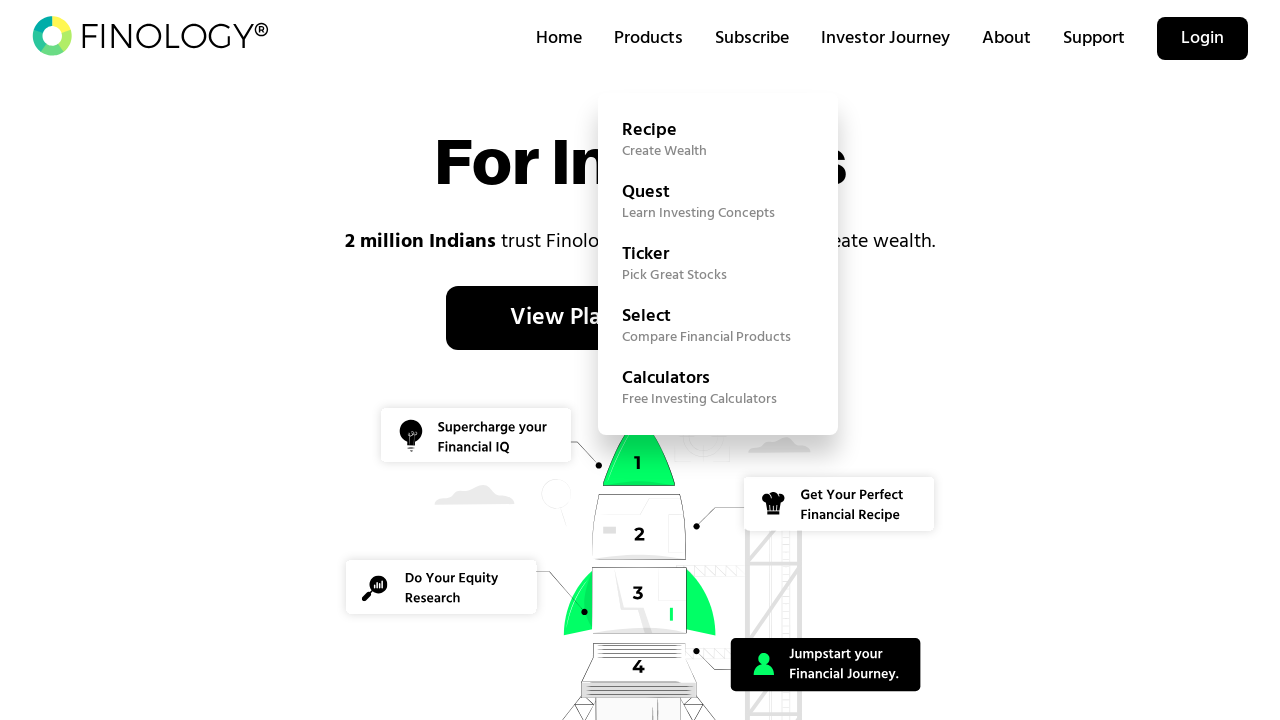

Recipe app option appeared after waiting
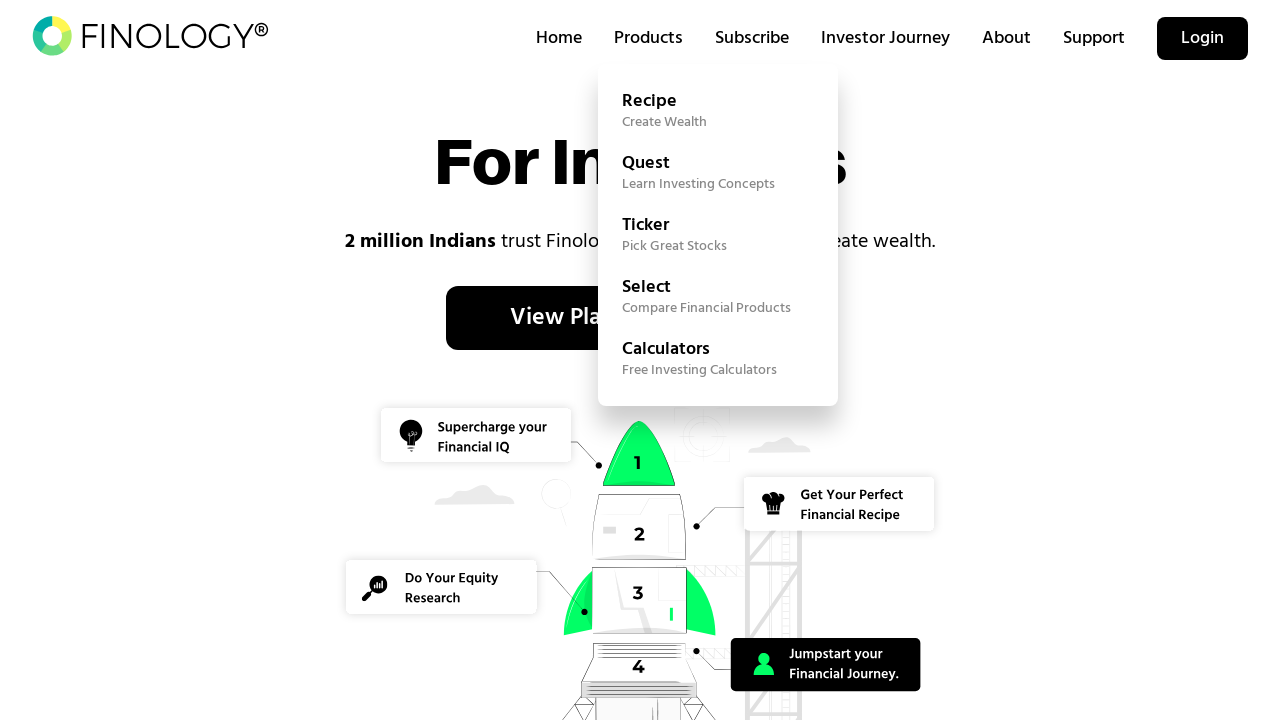

Clicked on Recipe app link to open new window at (718, 101) on xpath=//span[text()='Recipe']
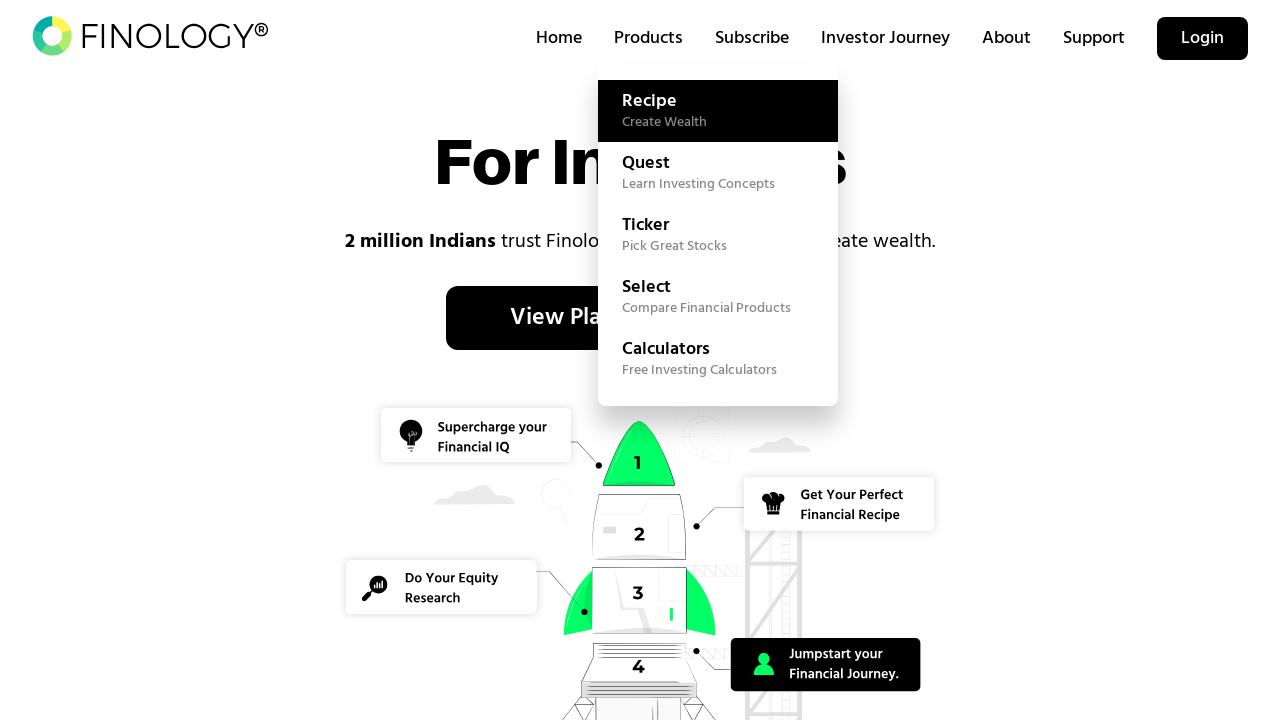

New Recipe app window loaded completely
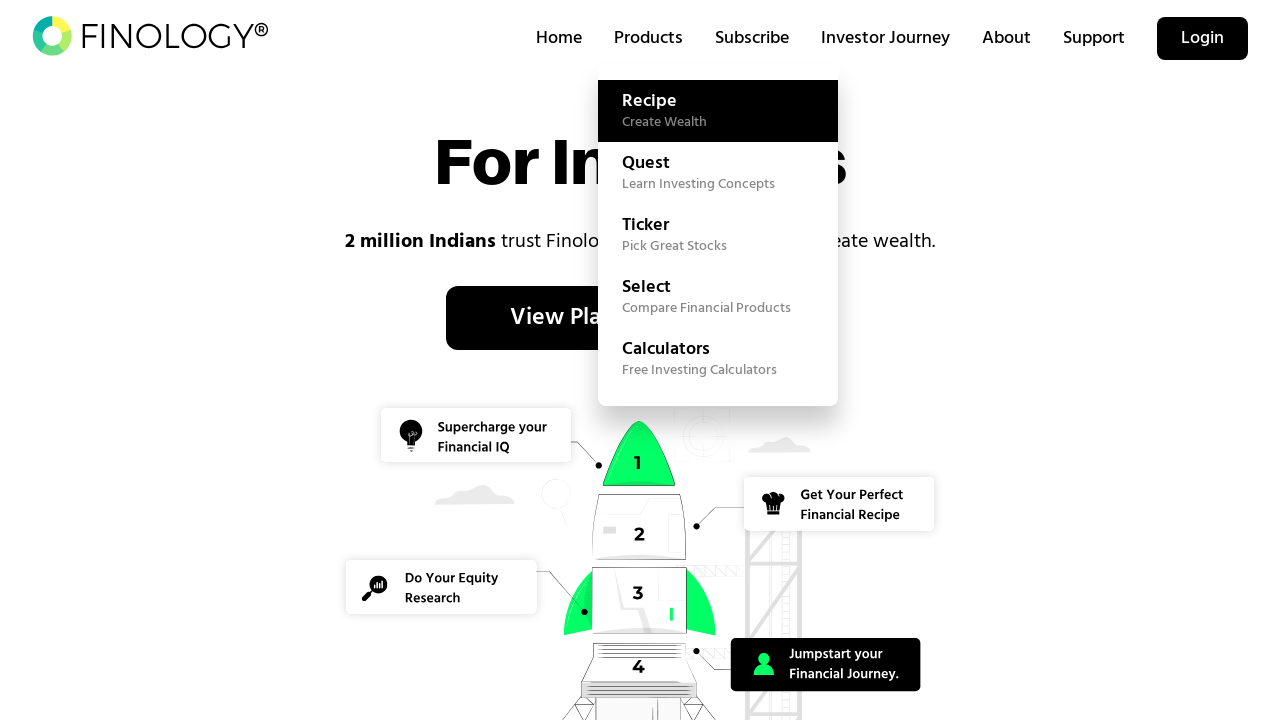

Verified Recipe app URL contains 'recipe.finology.in': https://recipe.finology.in/?_gl=1*19yynen*_gcl_au*NTA2NTQzMjA4LjE3NzIzNTU3OTU.
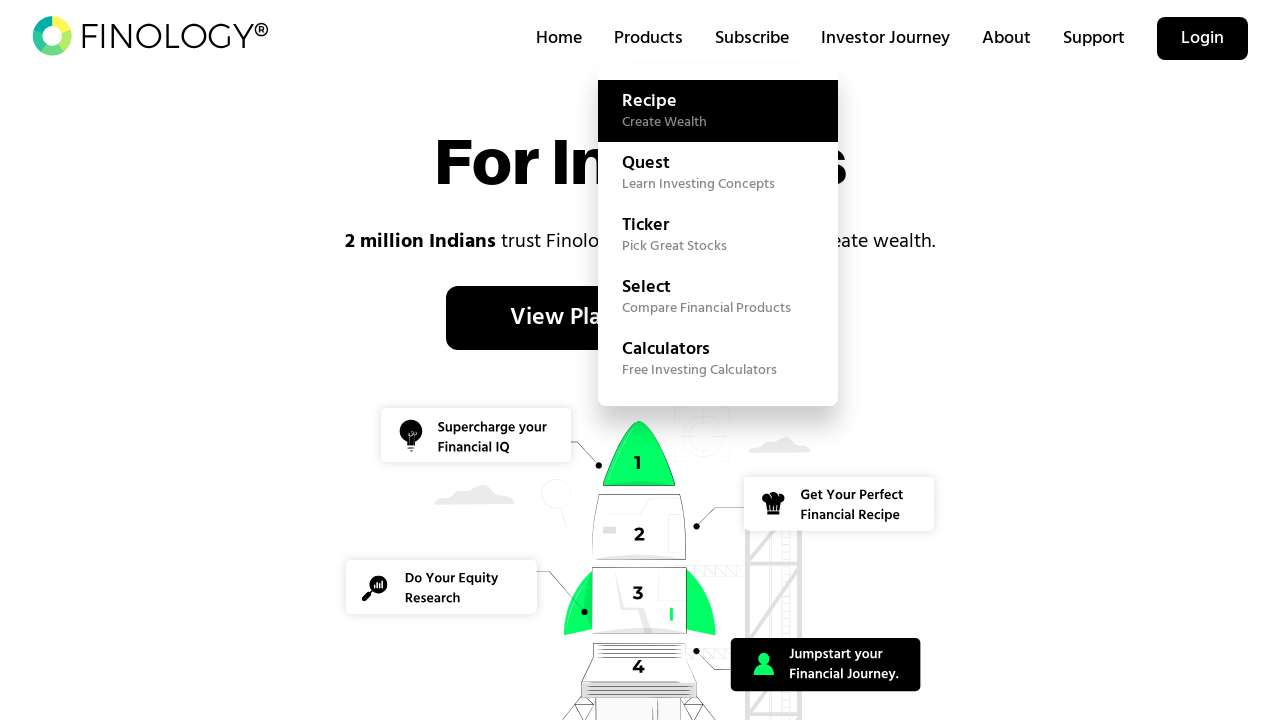

Closed the Recipe app window
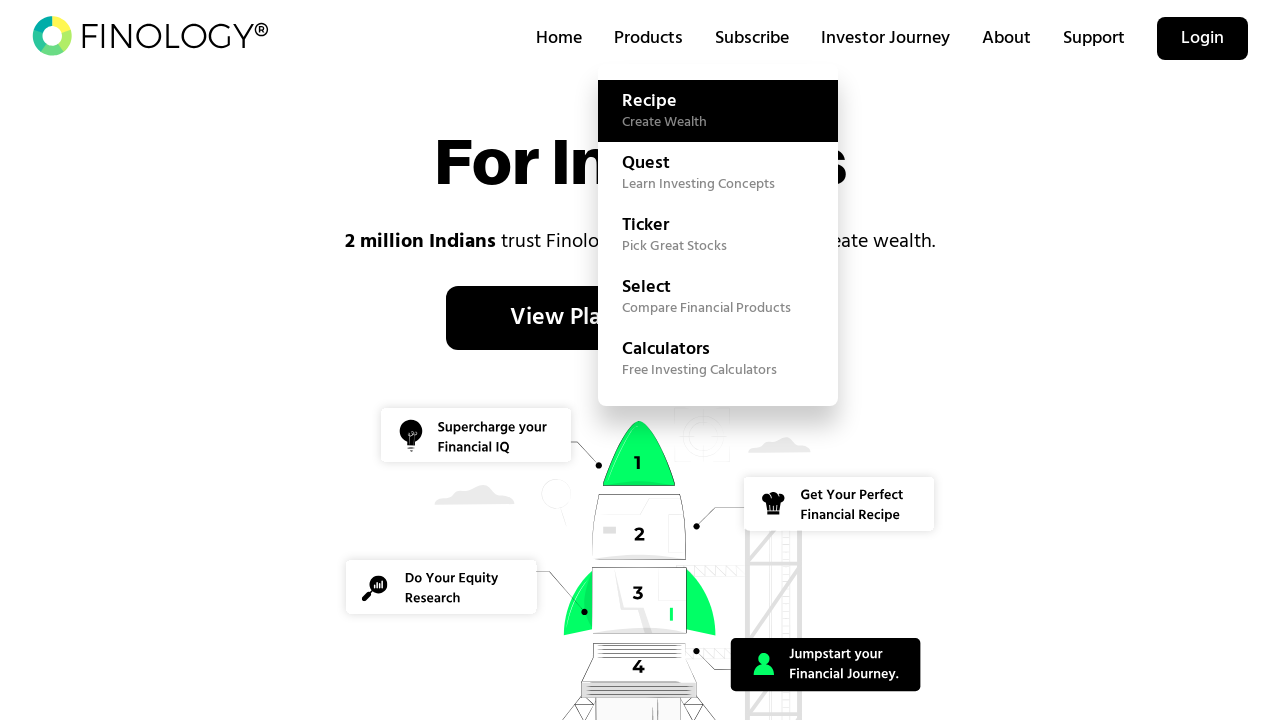

Verified main page URL contains 'finology.in': https://www.finology.in/
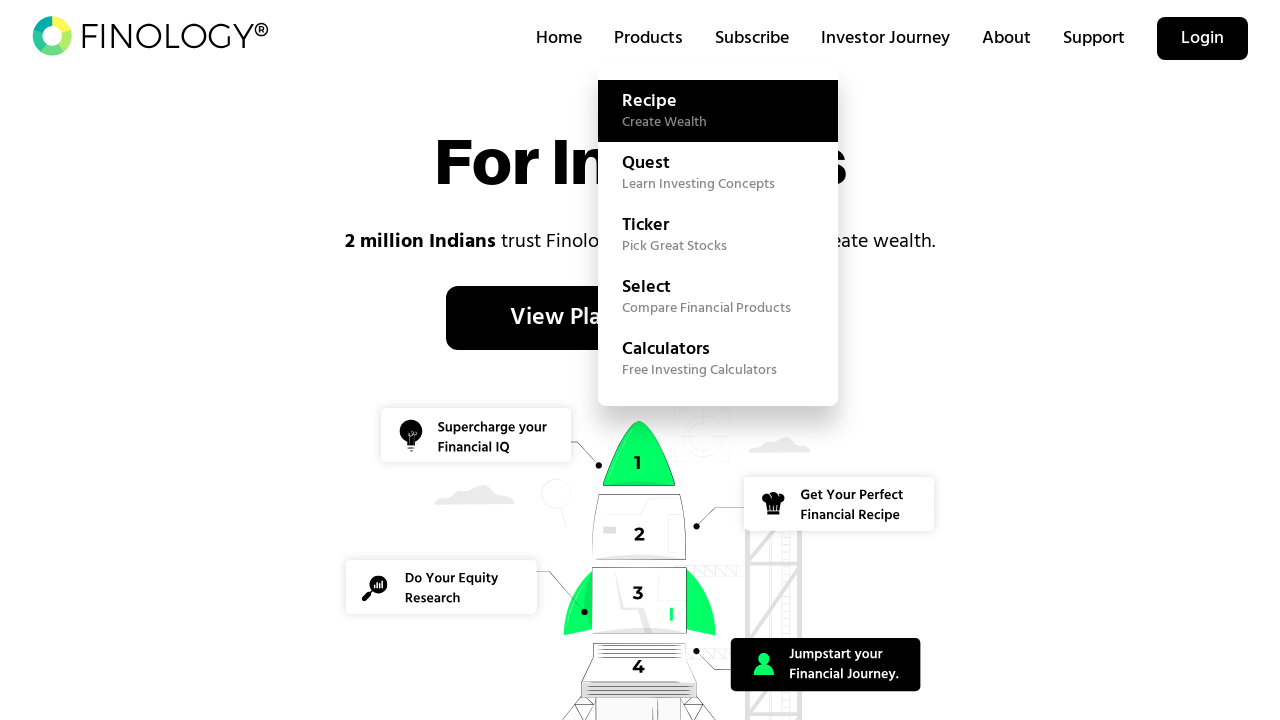

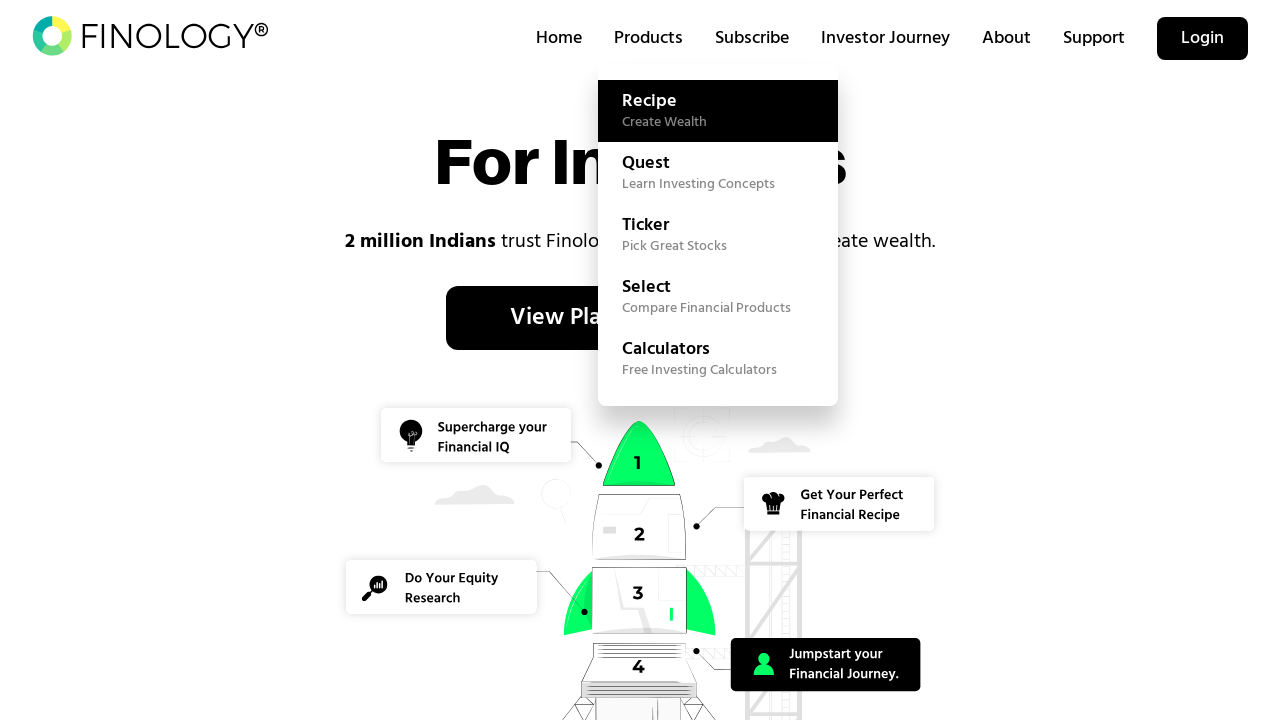